Searches for bags on Ajio website, filters by men's fashion bags category, and verifies that products are displayed with brand and product information

Starting URL: https://www.ajio.com/

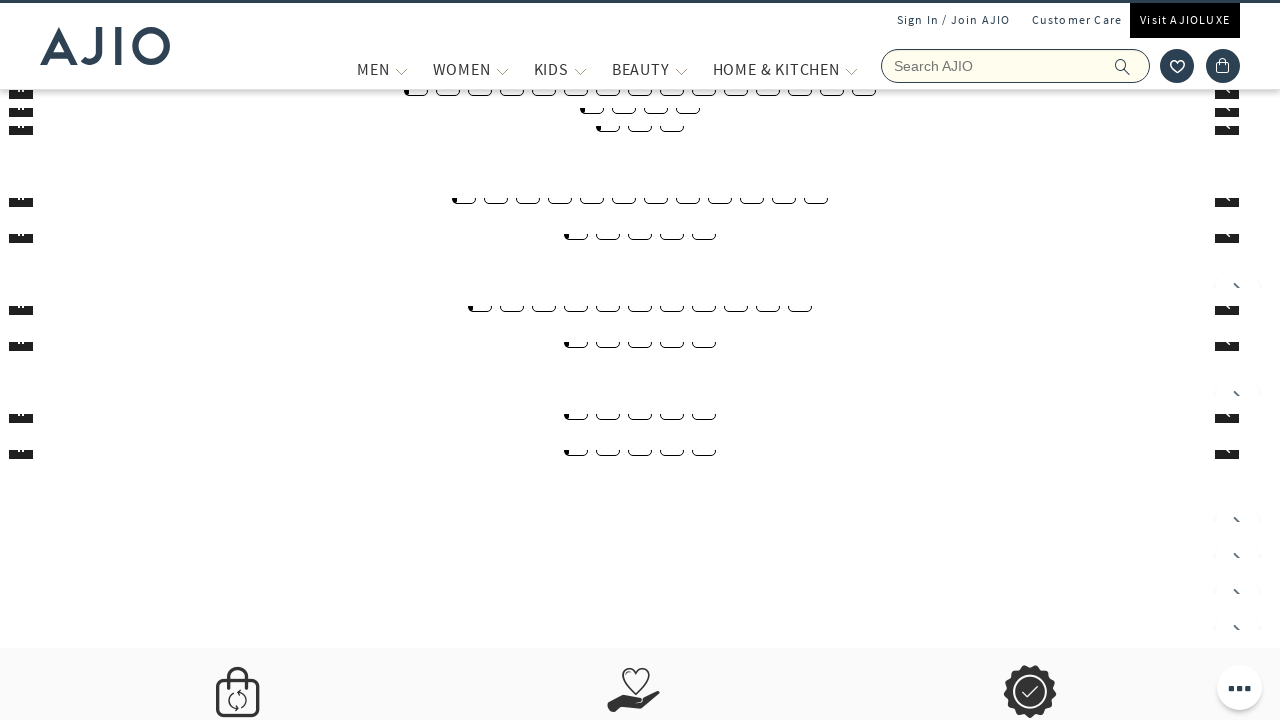

Filled search field with 'Bags' on input[name='searchVal']
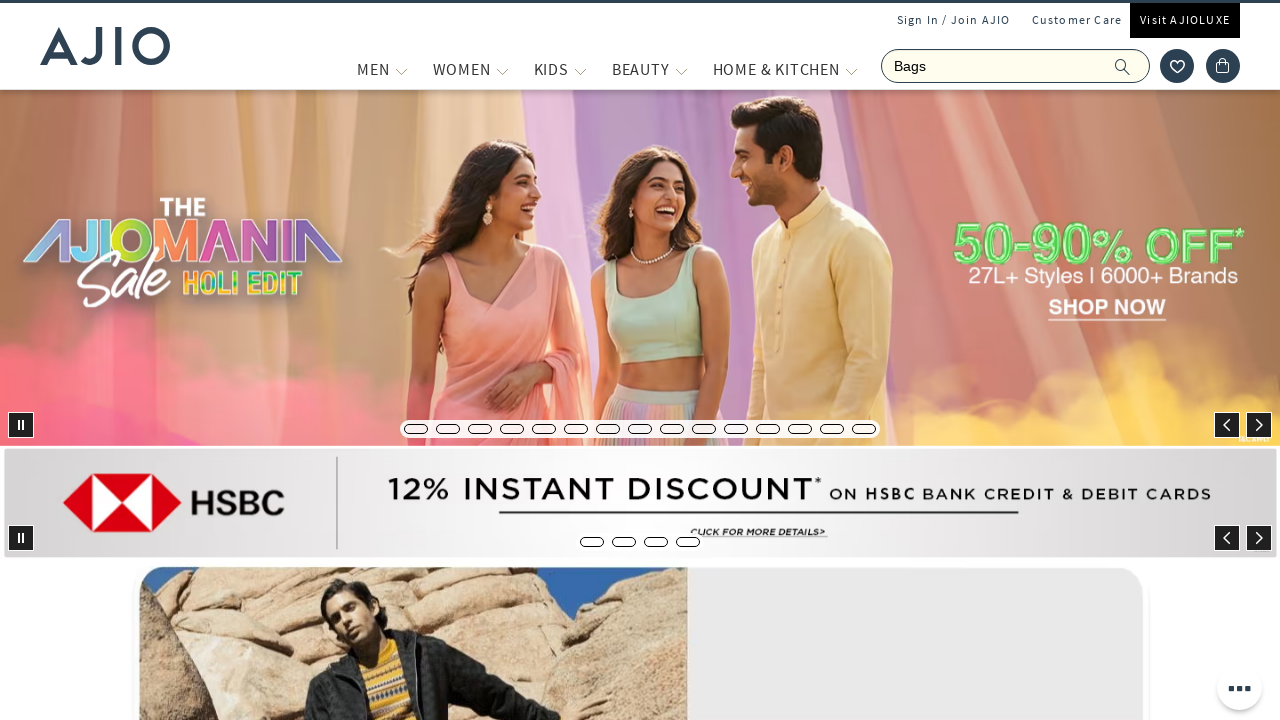

Clicked search button to search for bags at (1123, 66) on xpath=//div/button/span[@class='ic-search']
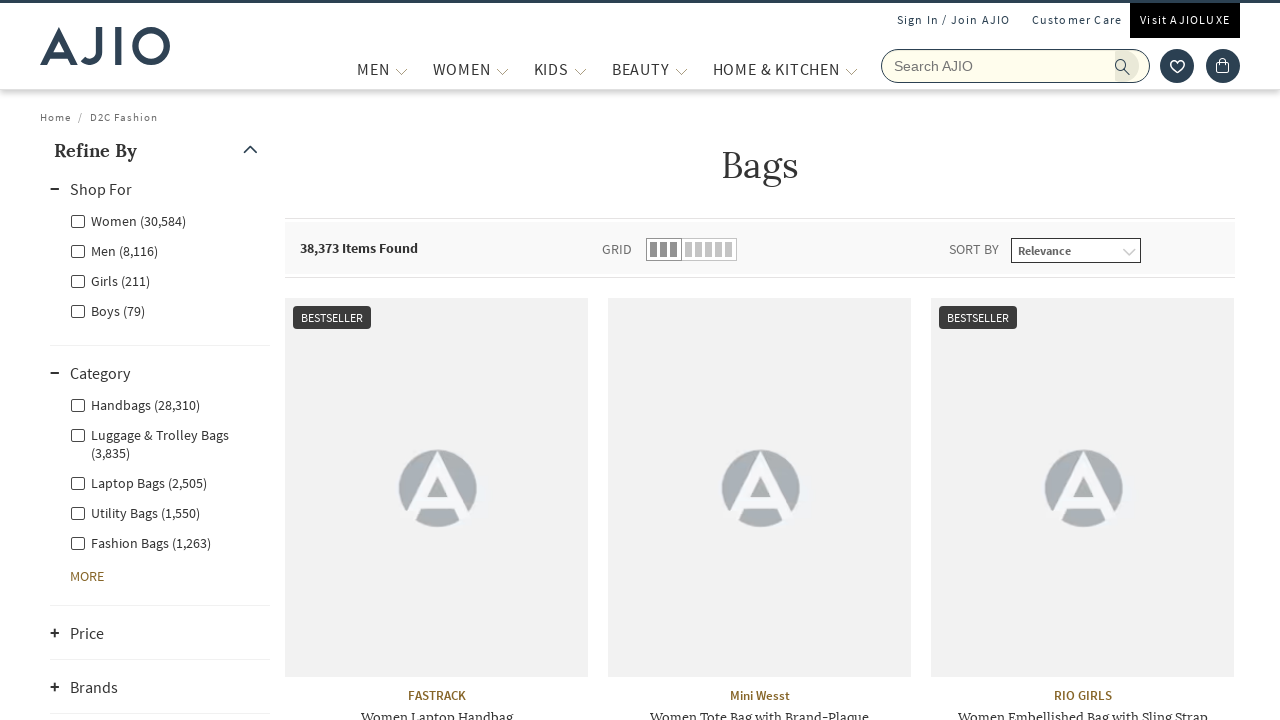

Waited 2 seconds for search results to load
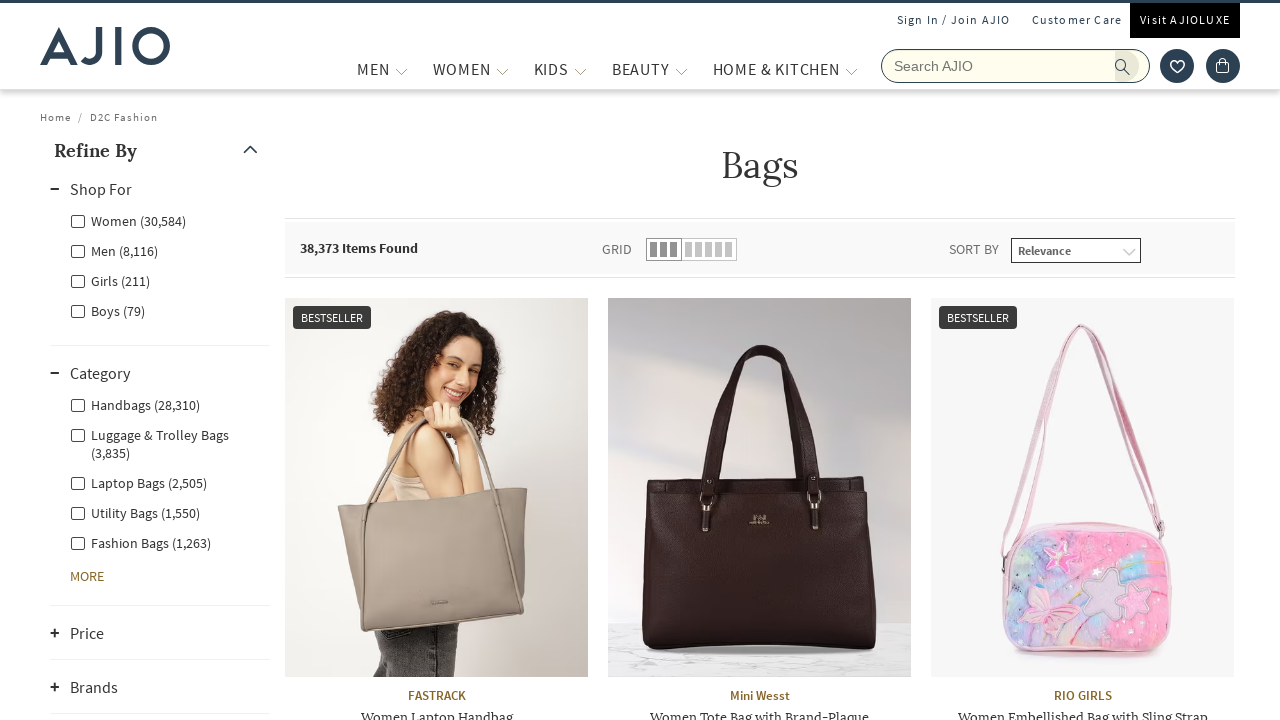

Clicked filter for Men - Fashion Bags category at (140, 542) on label[for='Men - Fashion Bags']
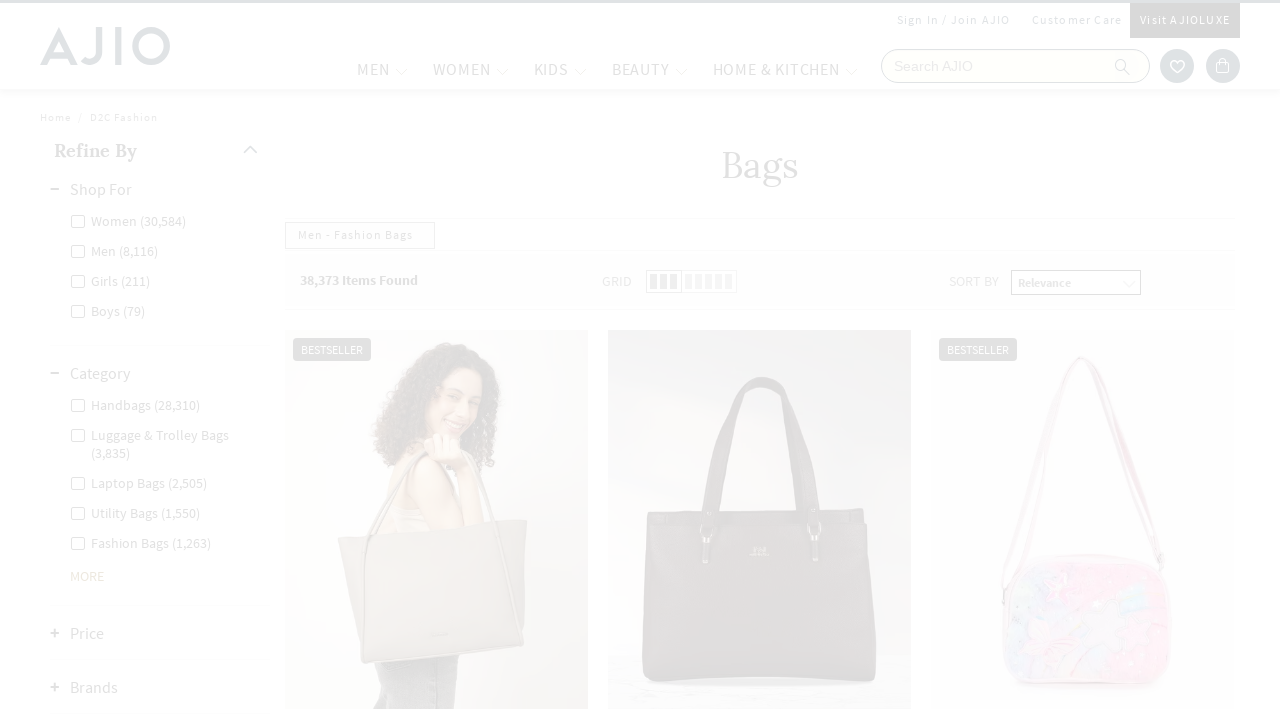

Waited 5 seconds for filtered results to display
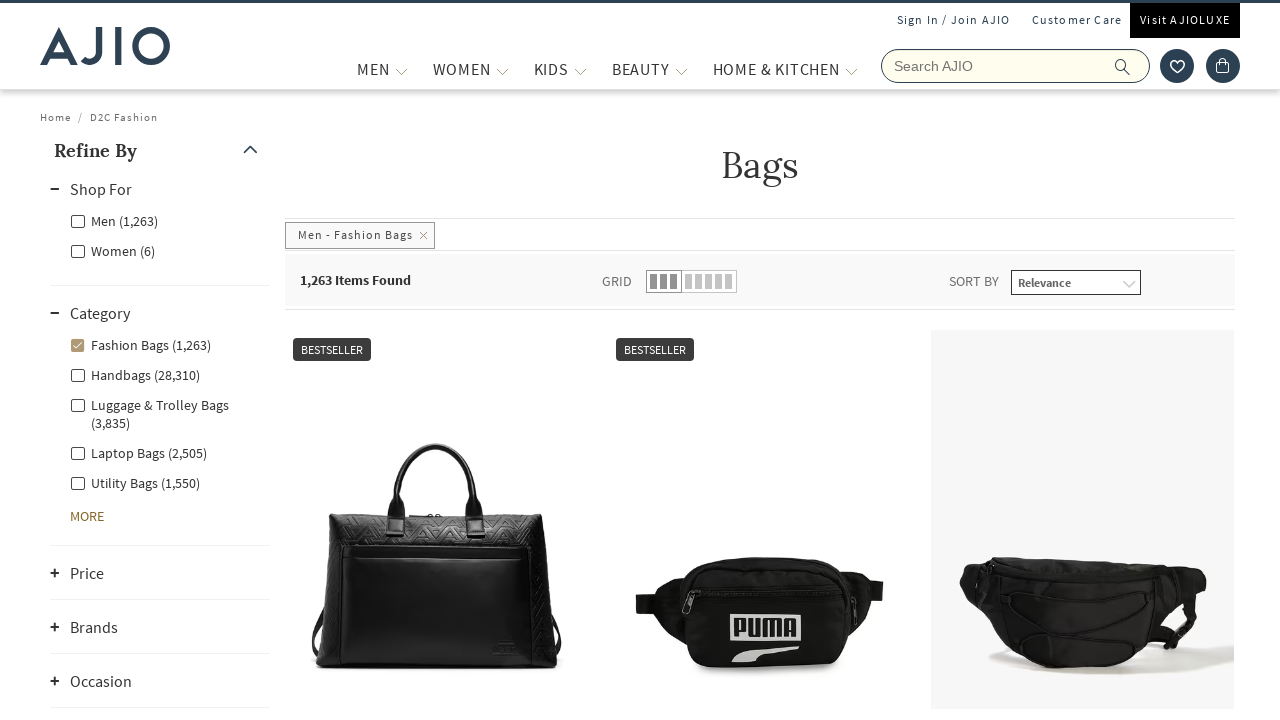

Verified items count is displayed
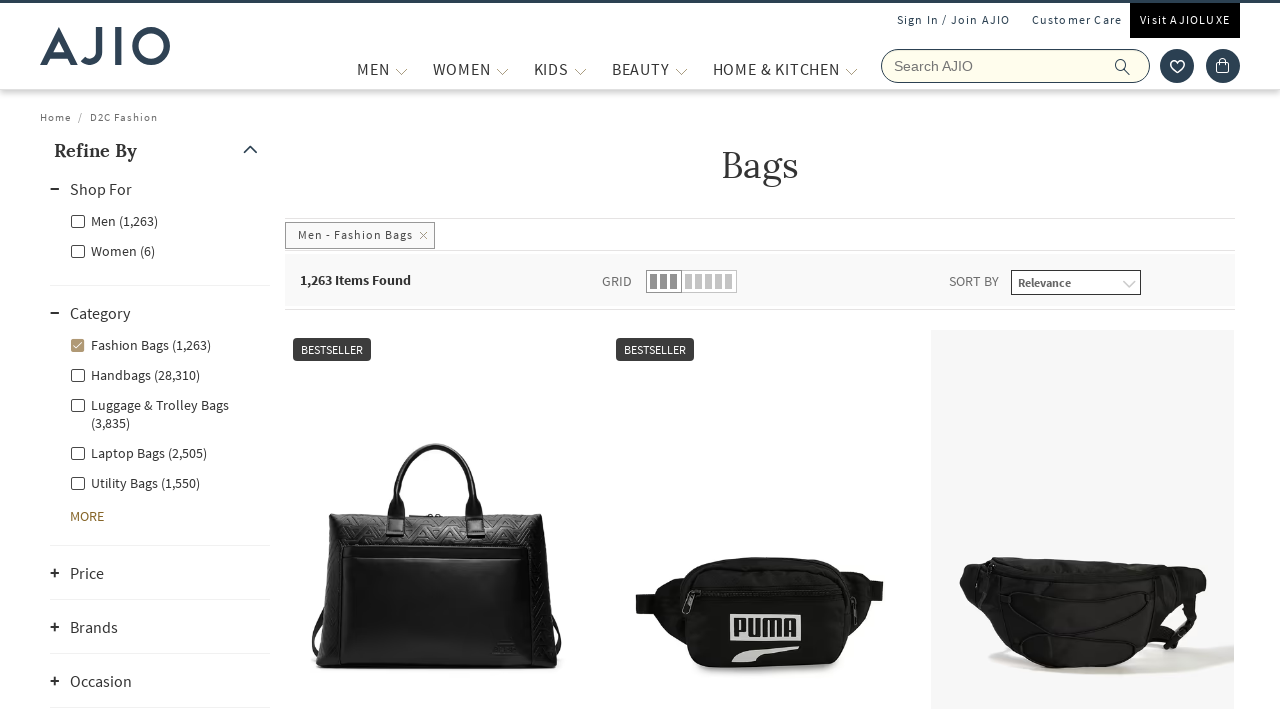

Verified brand names are displayed on products
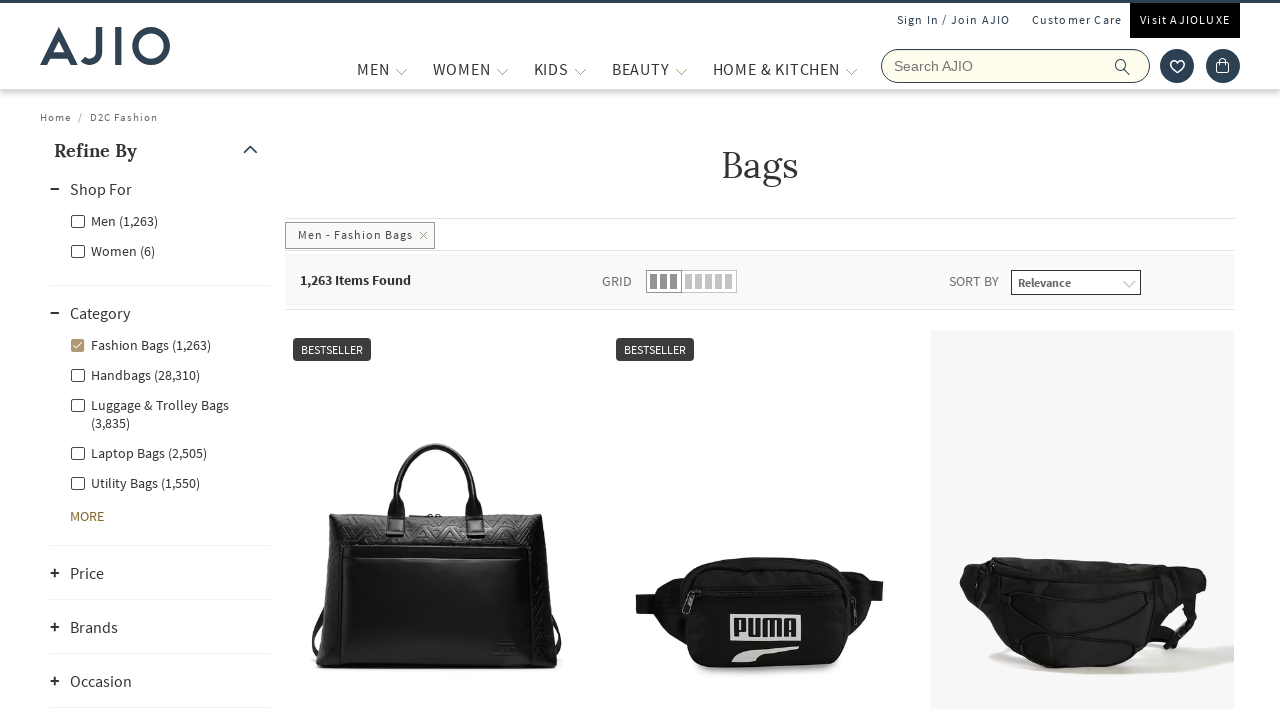

Verified product names are displayed on bags
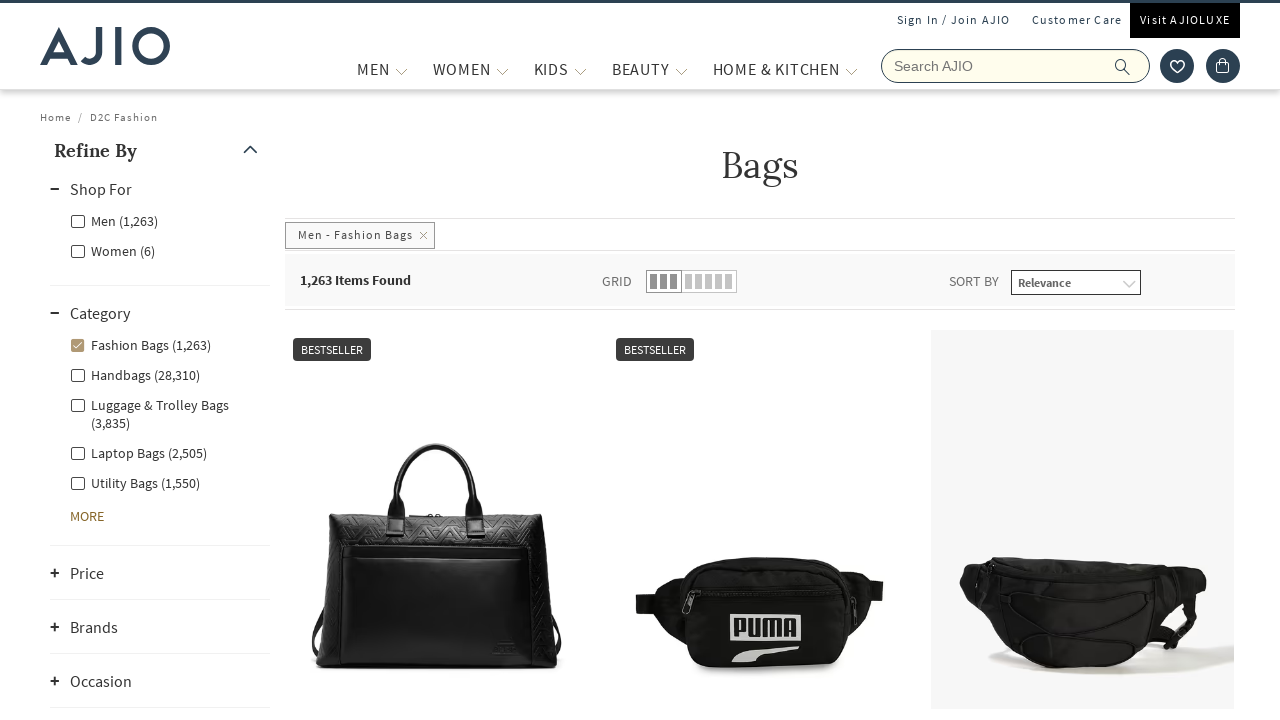

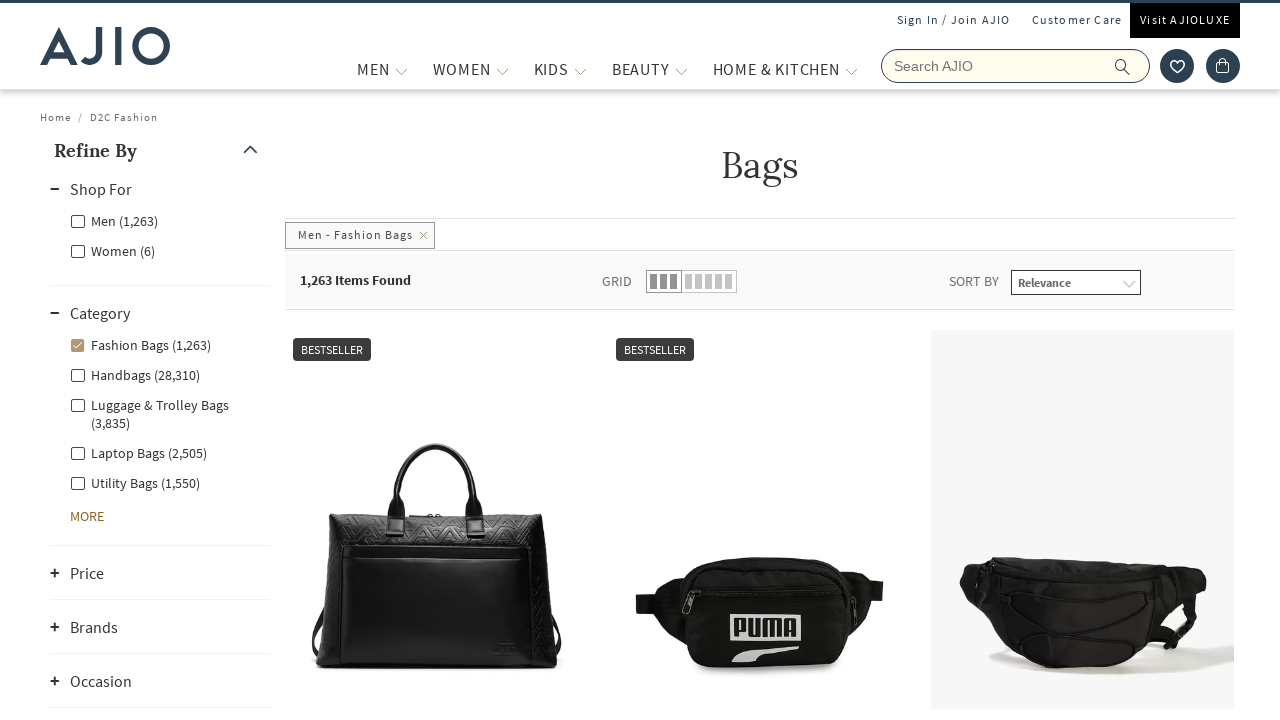